Navigates to a training support website and clicks the "About" link to verify navigation

Starting URL: https://v1.training-support.net/

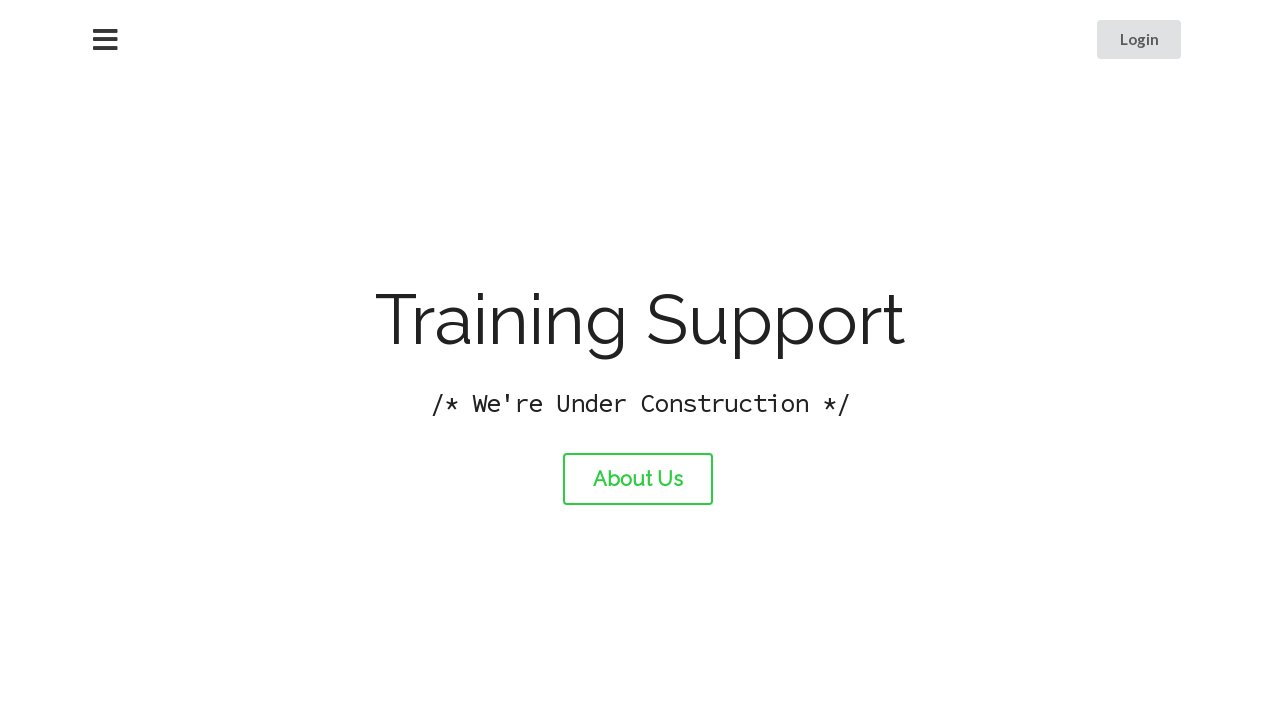

Navigated to training support website
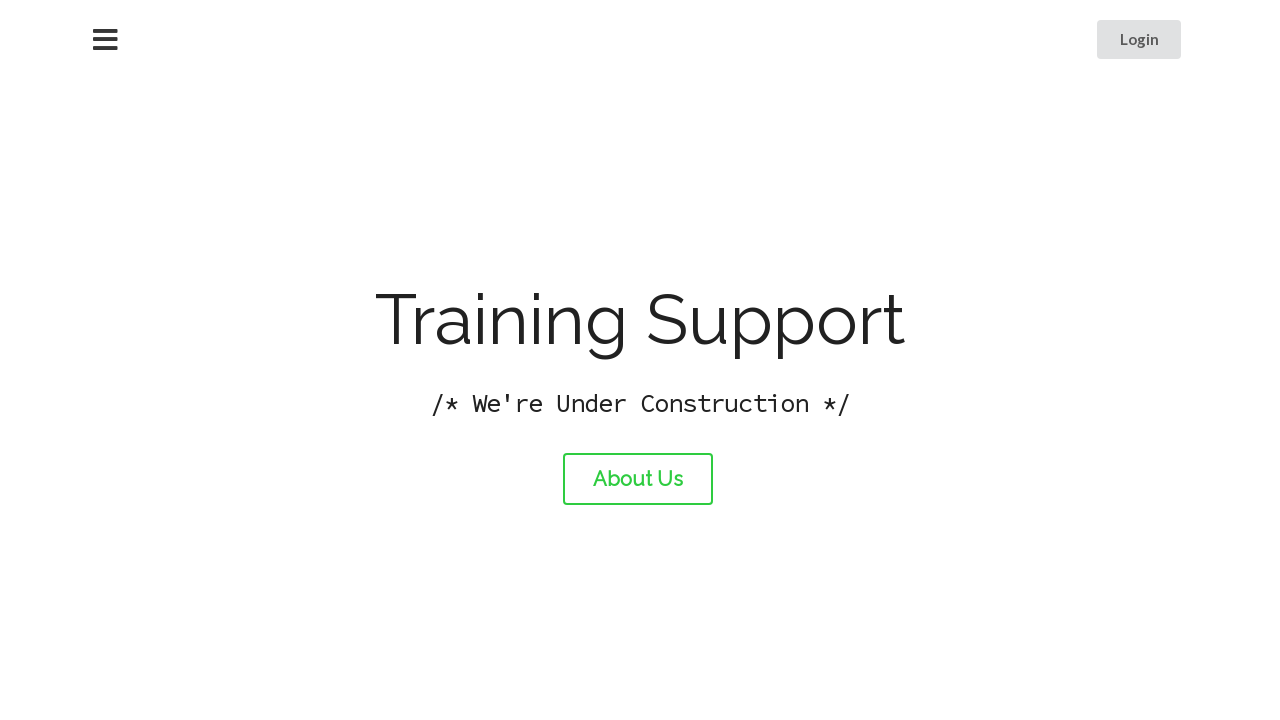

Clicked the About link at (638, 479) on #about-link
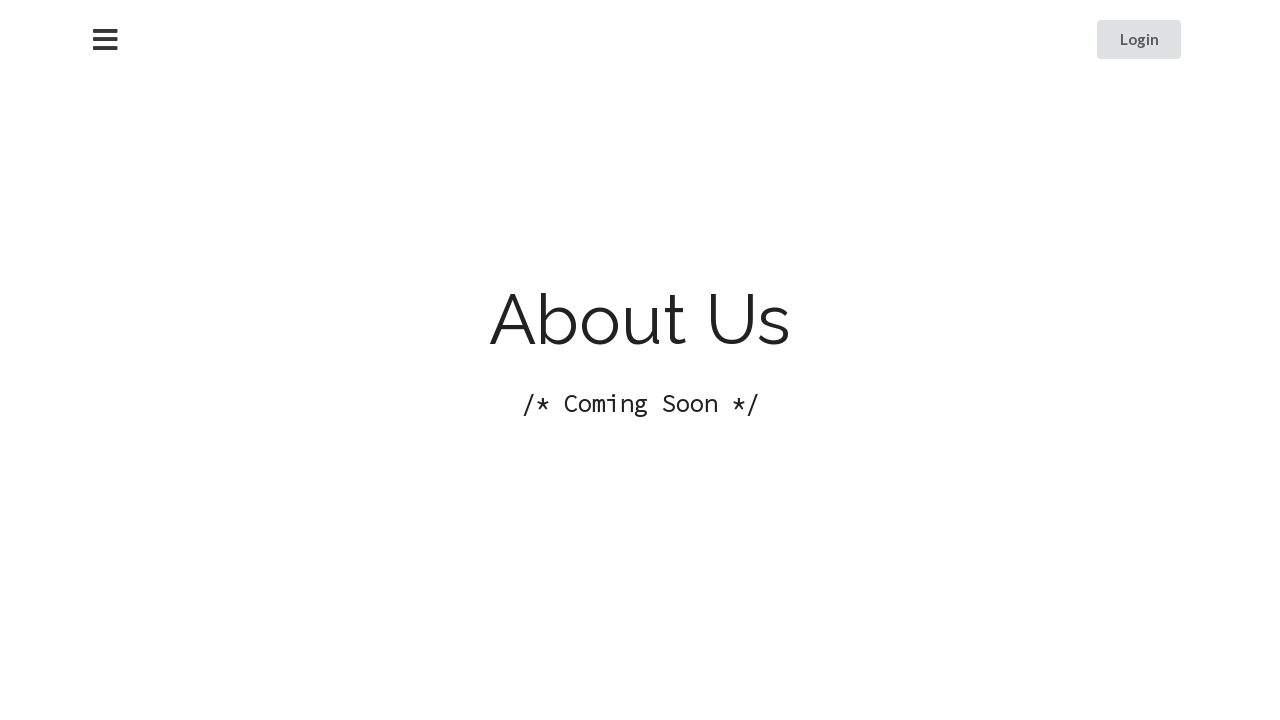

Navigation completed and page loaded
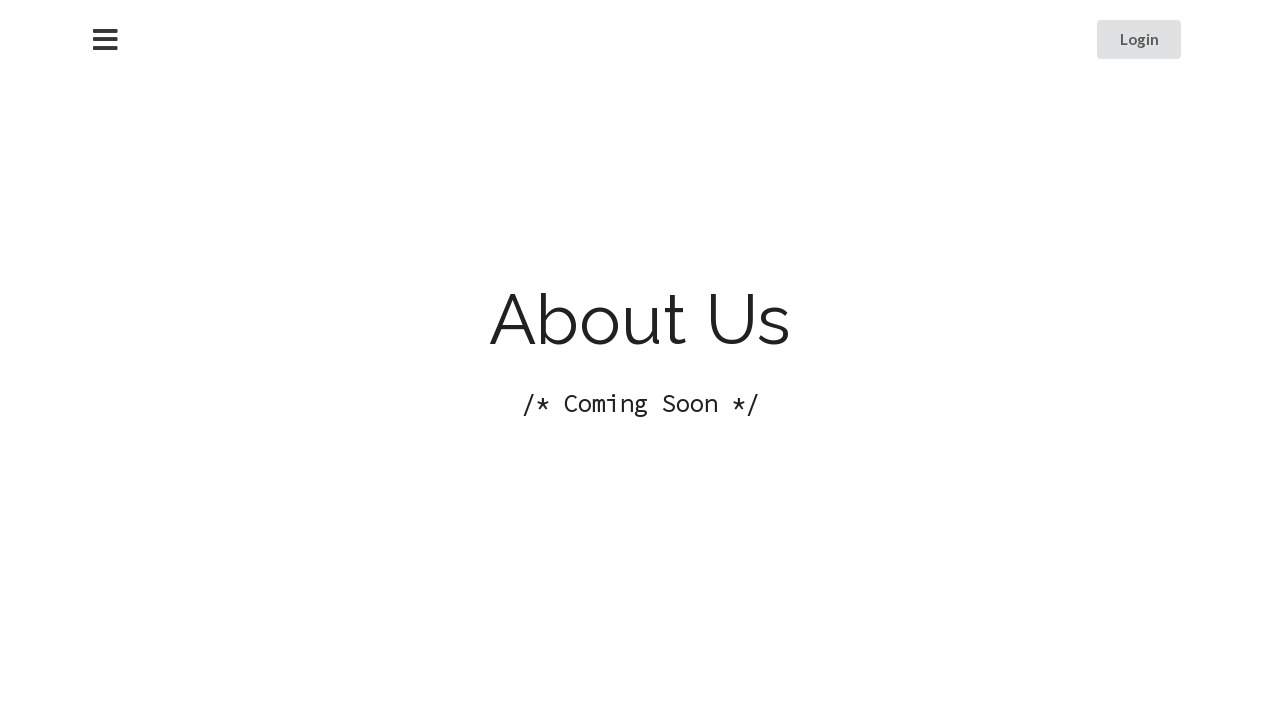

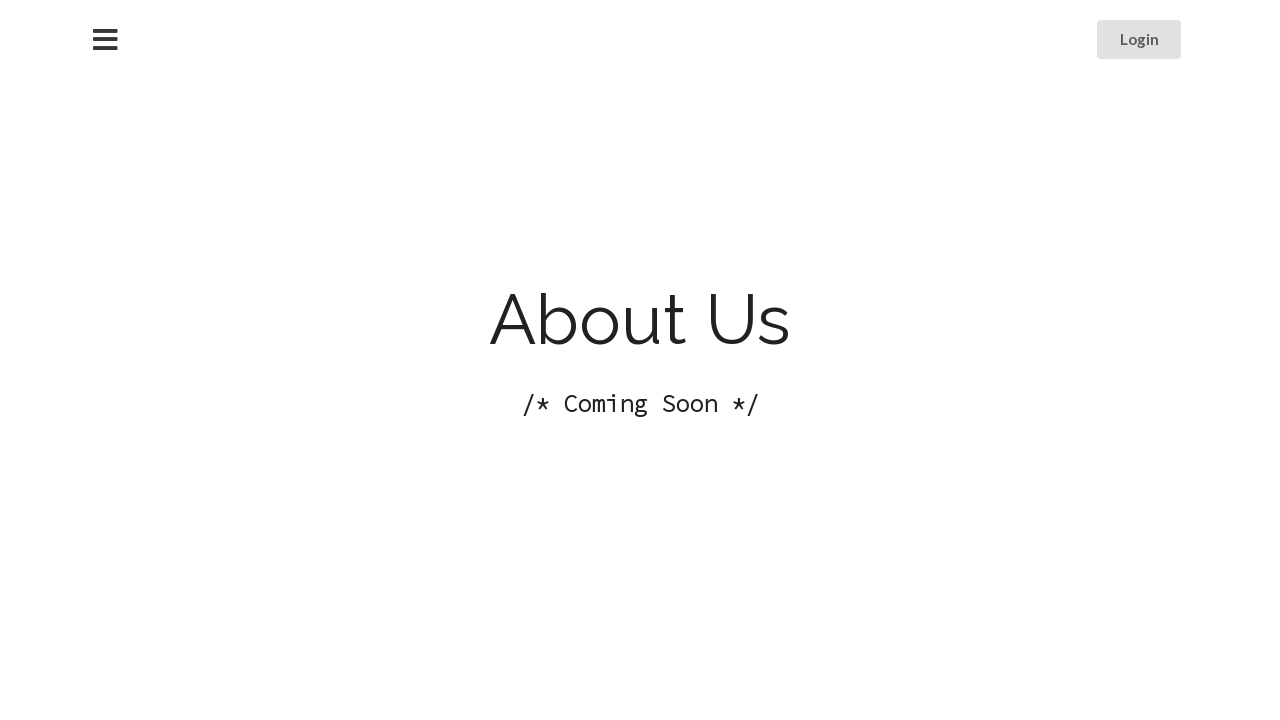